Tests an e-commerce flow by searching for products, adding a specific item to cart, and proceeding through checkout

Starting URL: https://rahulshettyacademy.com/seleniumPractise/#/

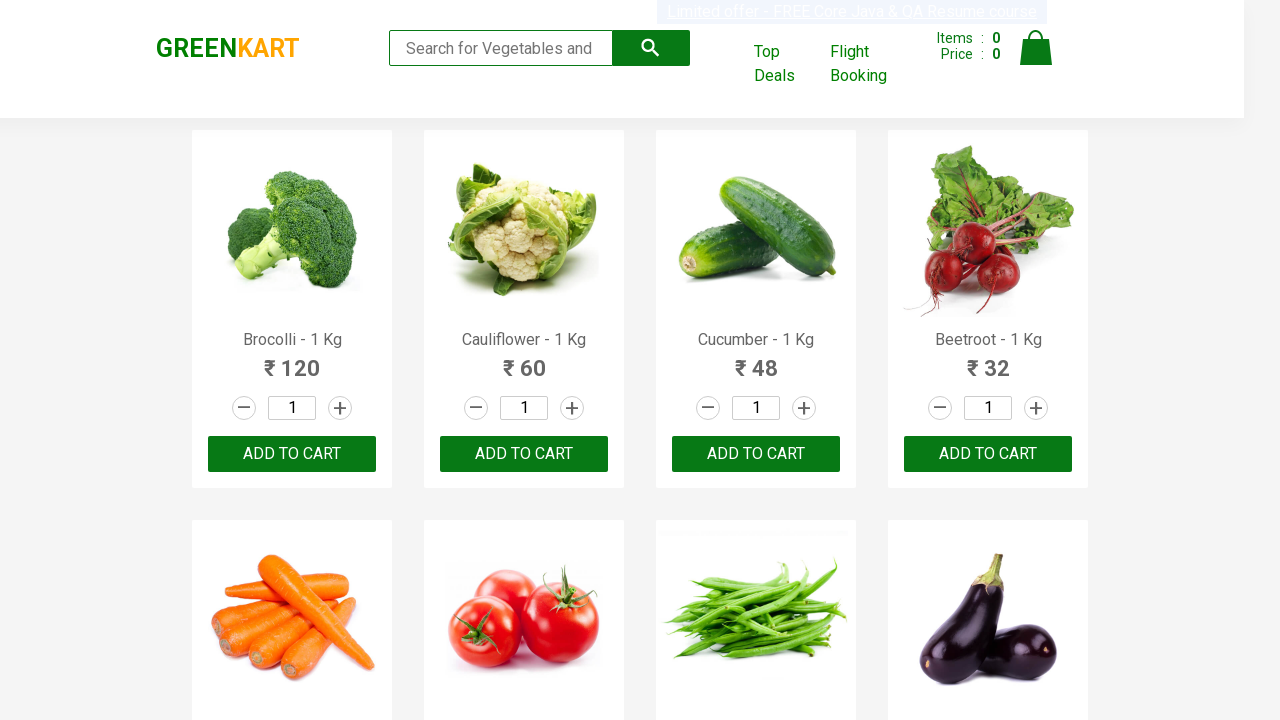

Filled search field with 'ca' to find products on .search-keyword
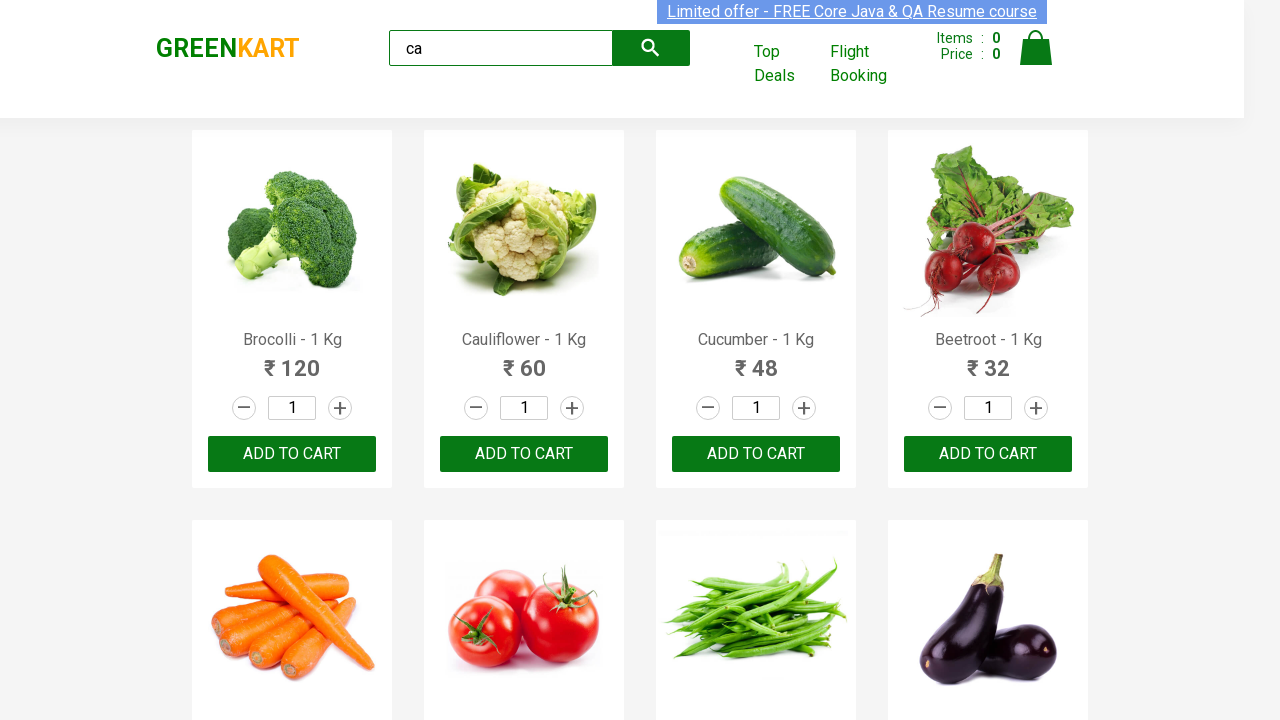

Products loaded after search
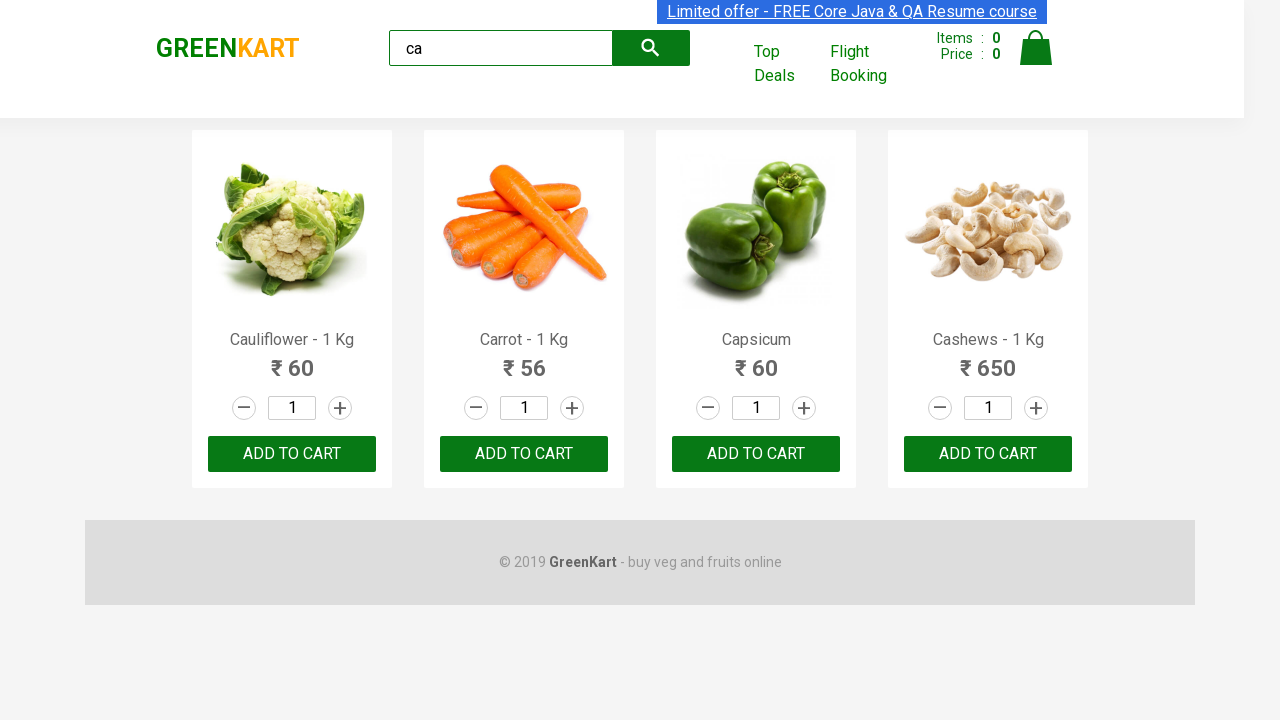

Found and clicked ADD TO CART for Cashews - 1 Kg product at (988, 454) on .products .product >> nth=3 >> text=ADD TO CART
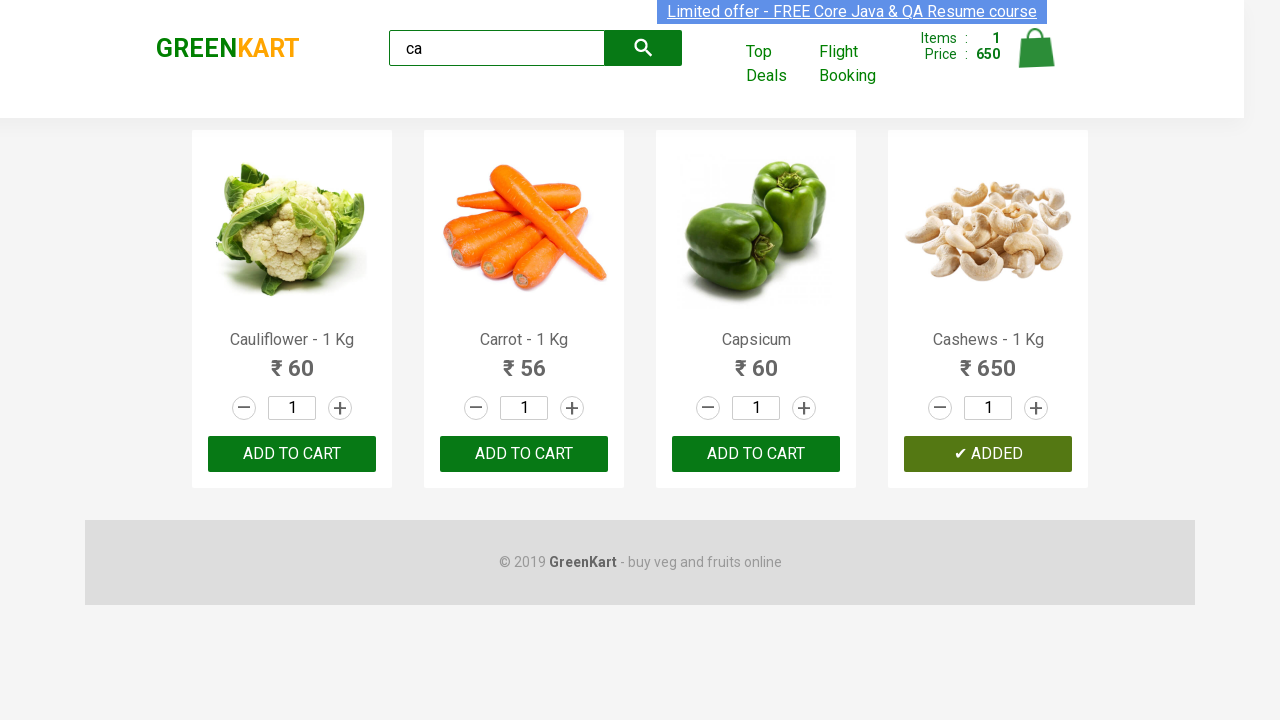

Clicked on cart icon to view cart at (1036, 59) on .cart-icon
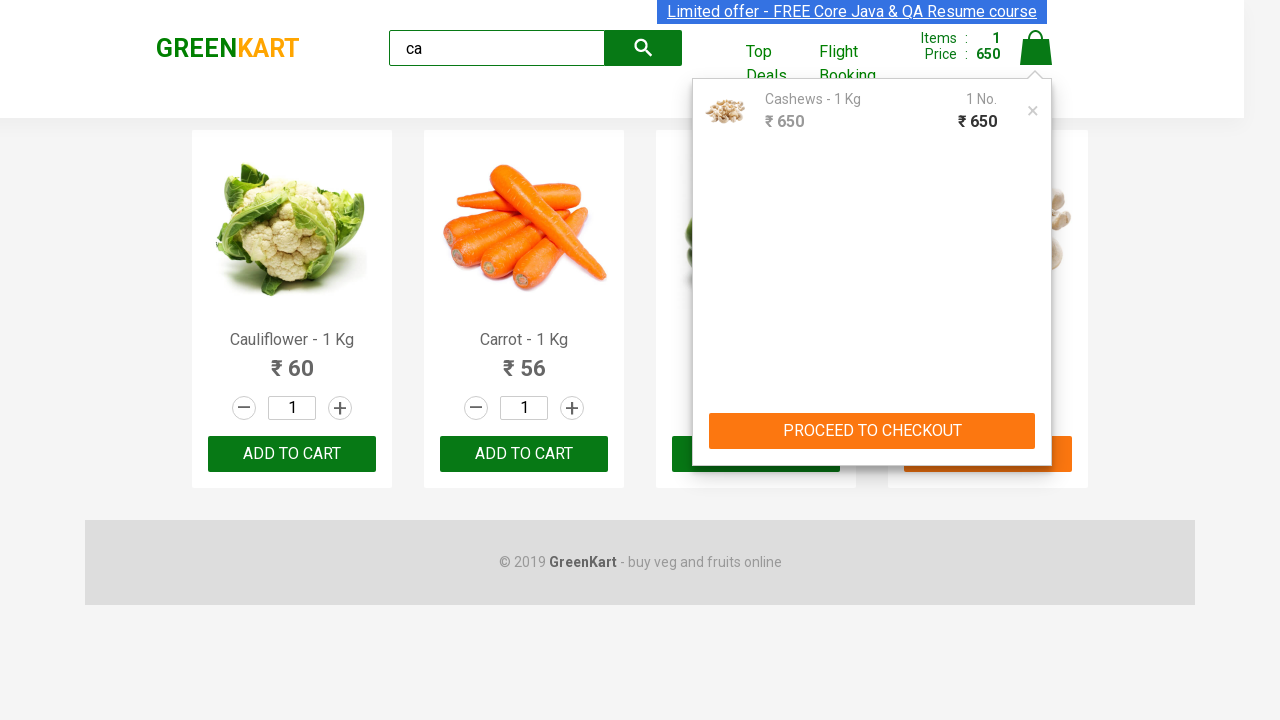

Clicked PROCEED TO CHECKOUT button at (872, 431) on text=PROCEED TO CHECKOUT
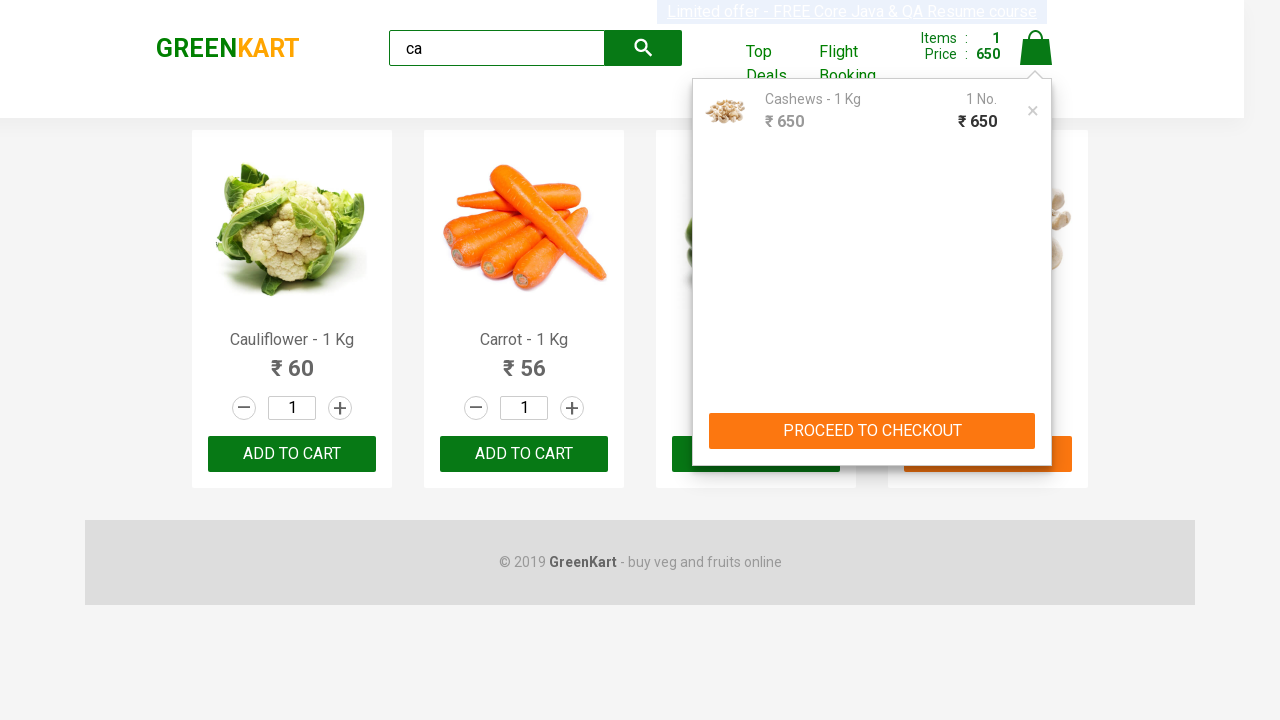

Clicked Place Order button to complete purchase at (1036, 420) on text=Place Order
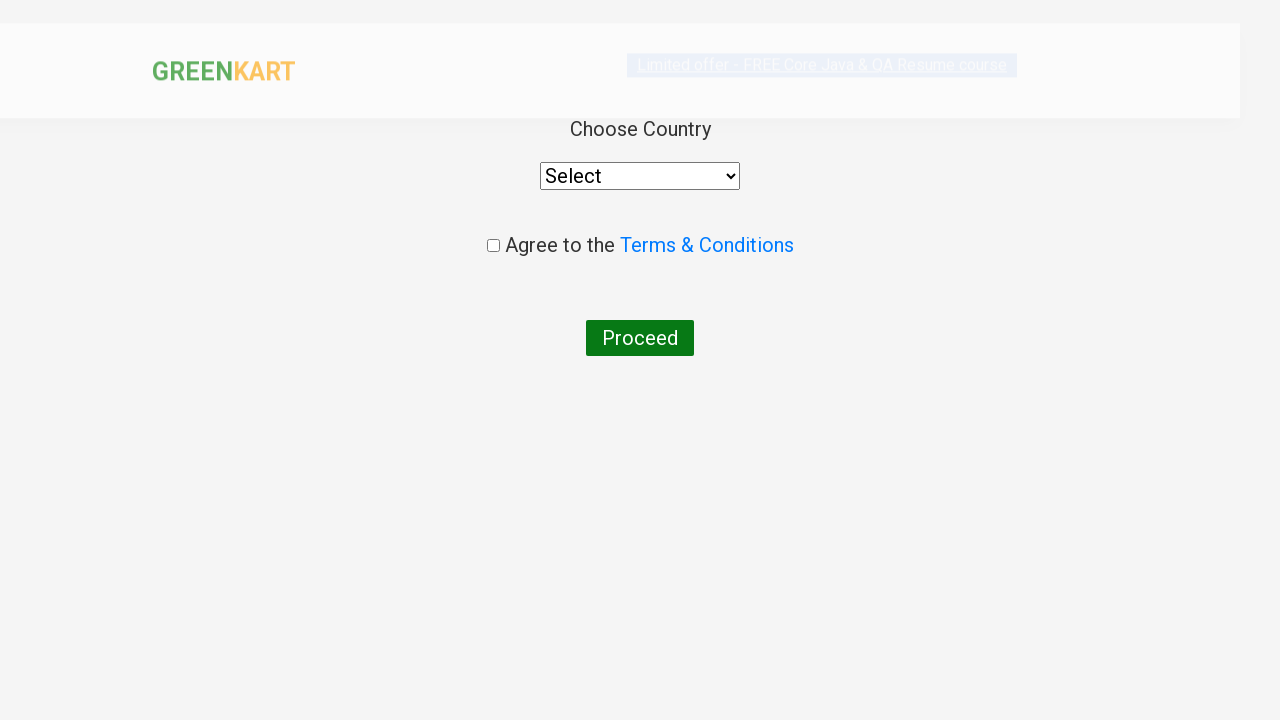

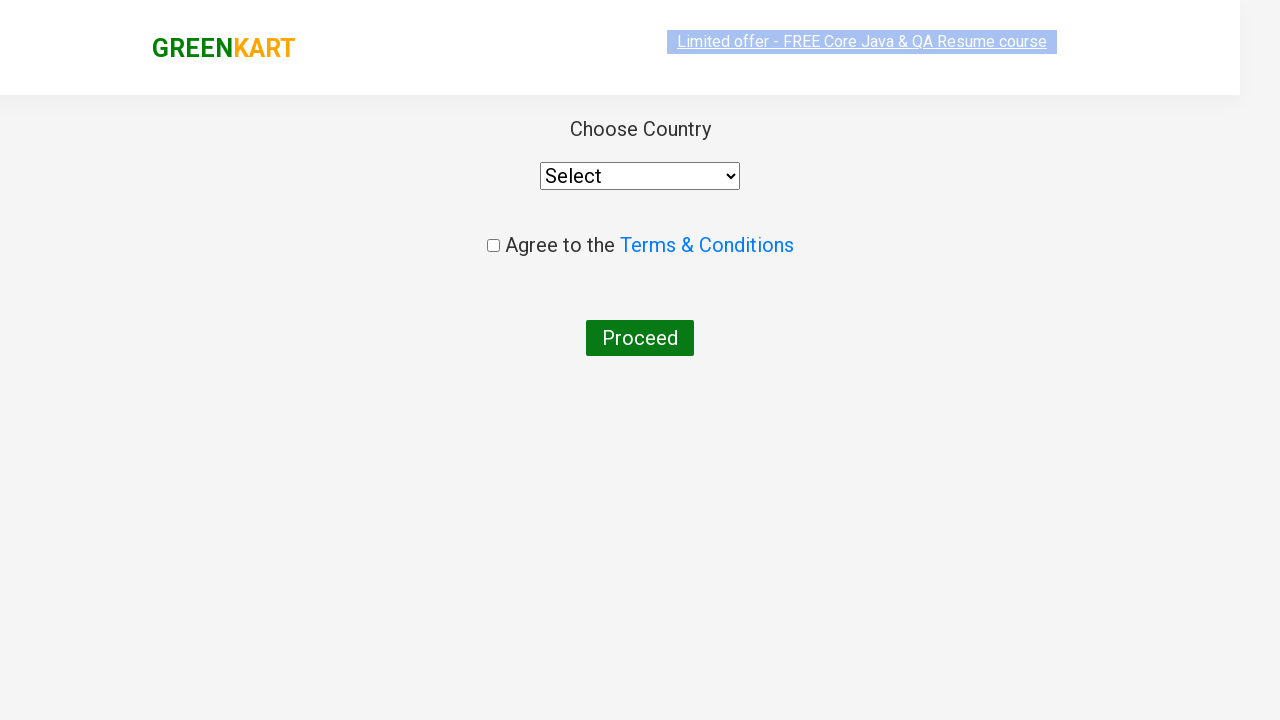